Tests opening a new browser tab, navigating to a different page in that tab, and verifying that two window handles exist

Starting URL: https://the-internet.herokuapp.com/windows

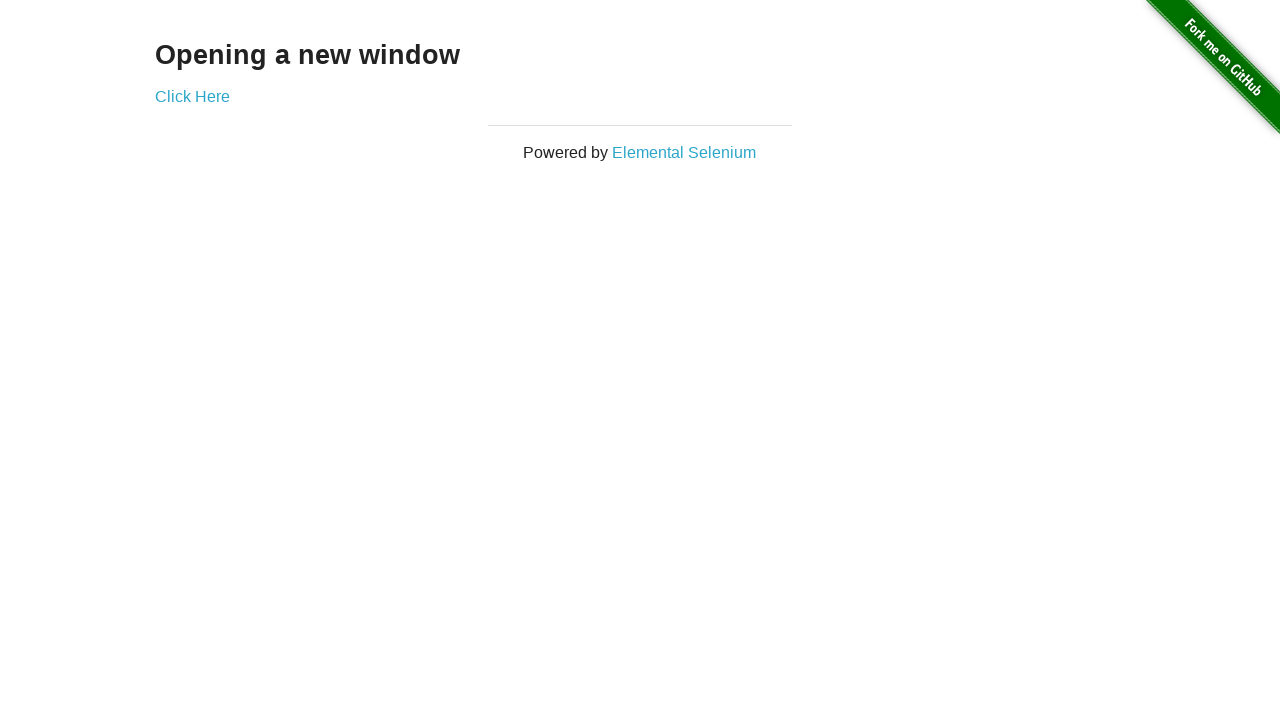

Opened a new browser tab
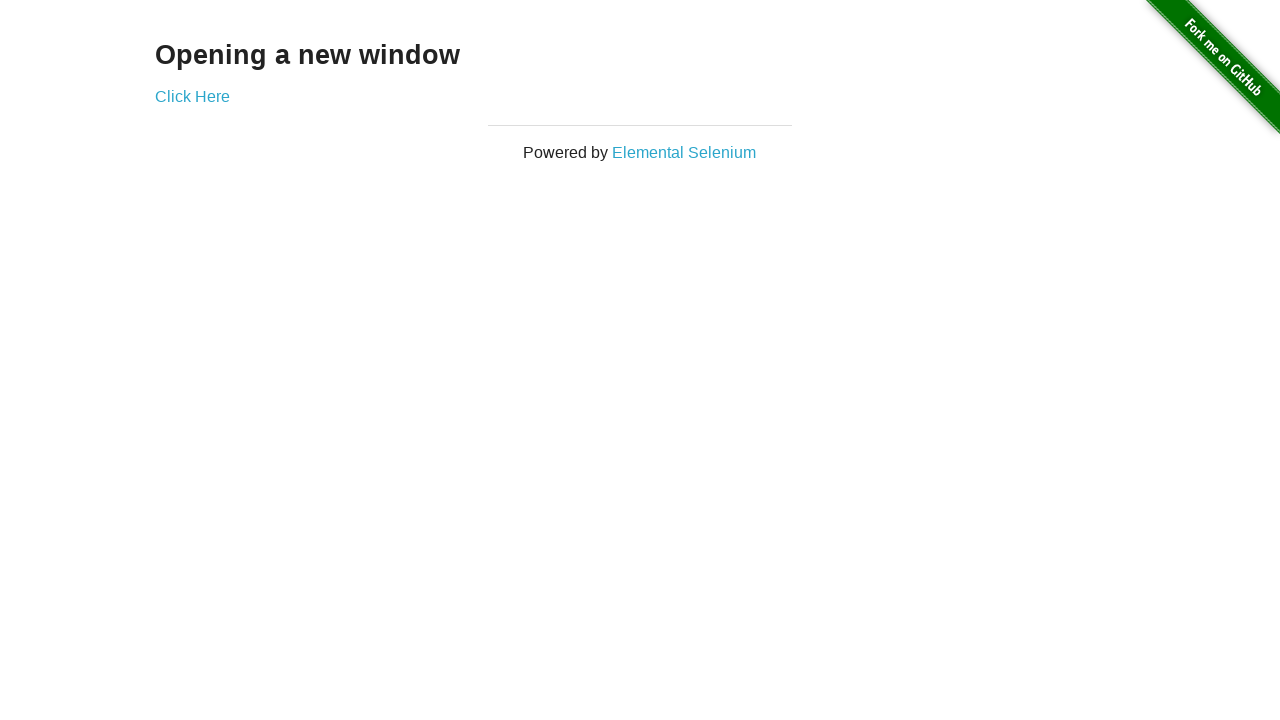

Navigated new tab to https://the-internet.herokuapp.com/typos
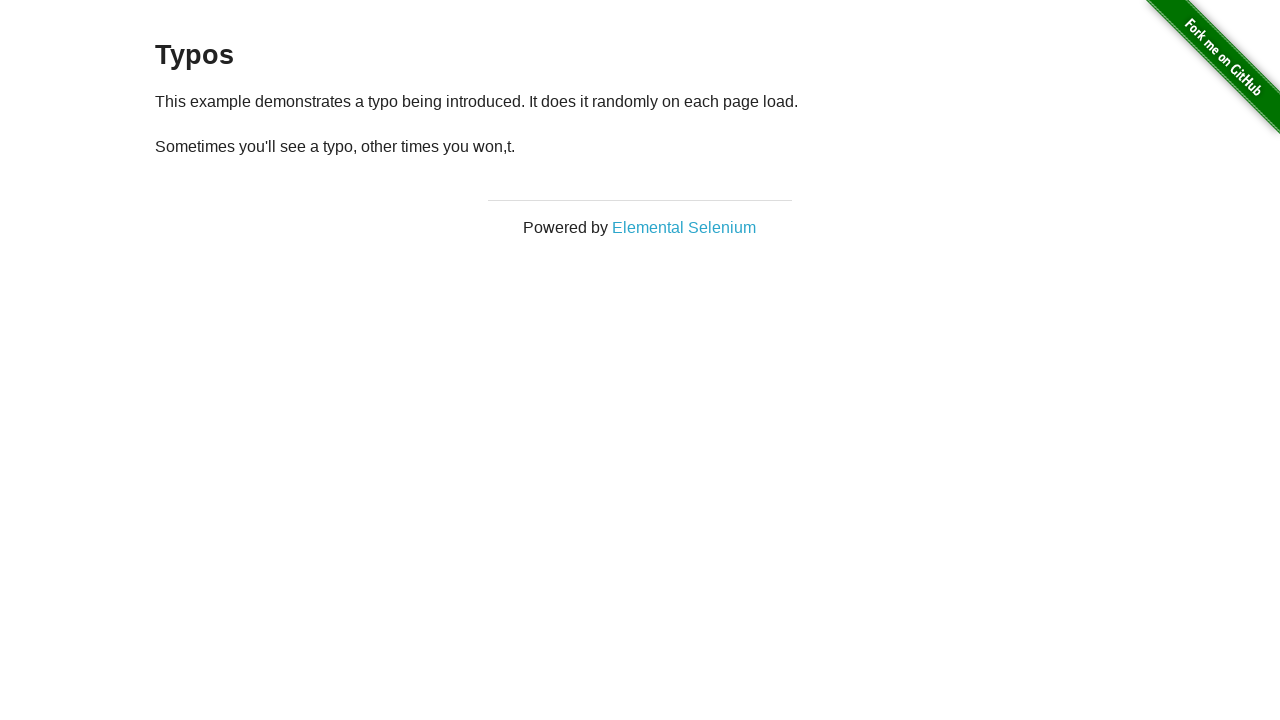

Verified that 2 window handles exist
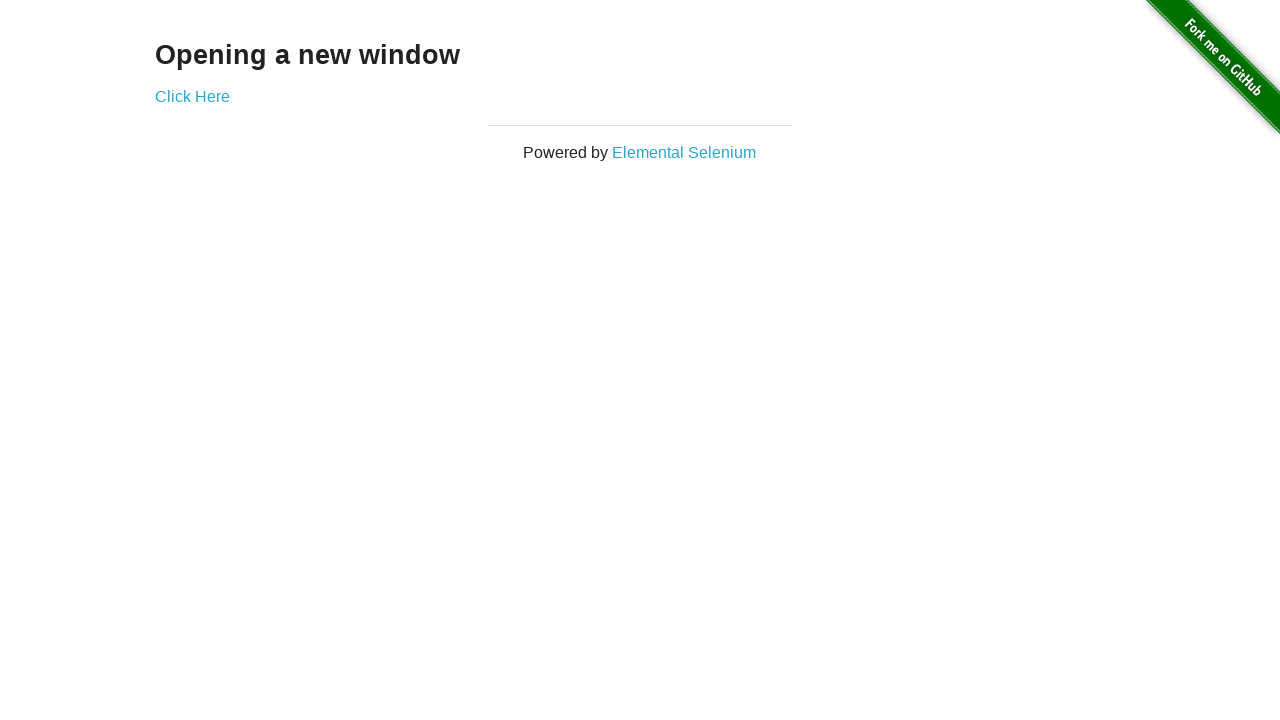

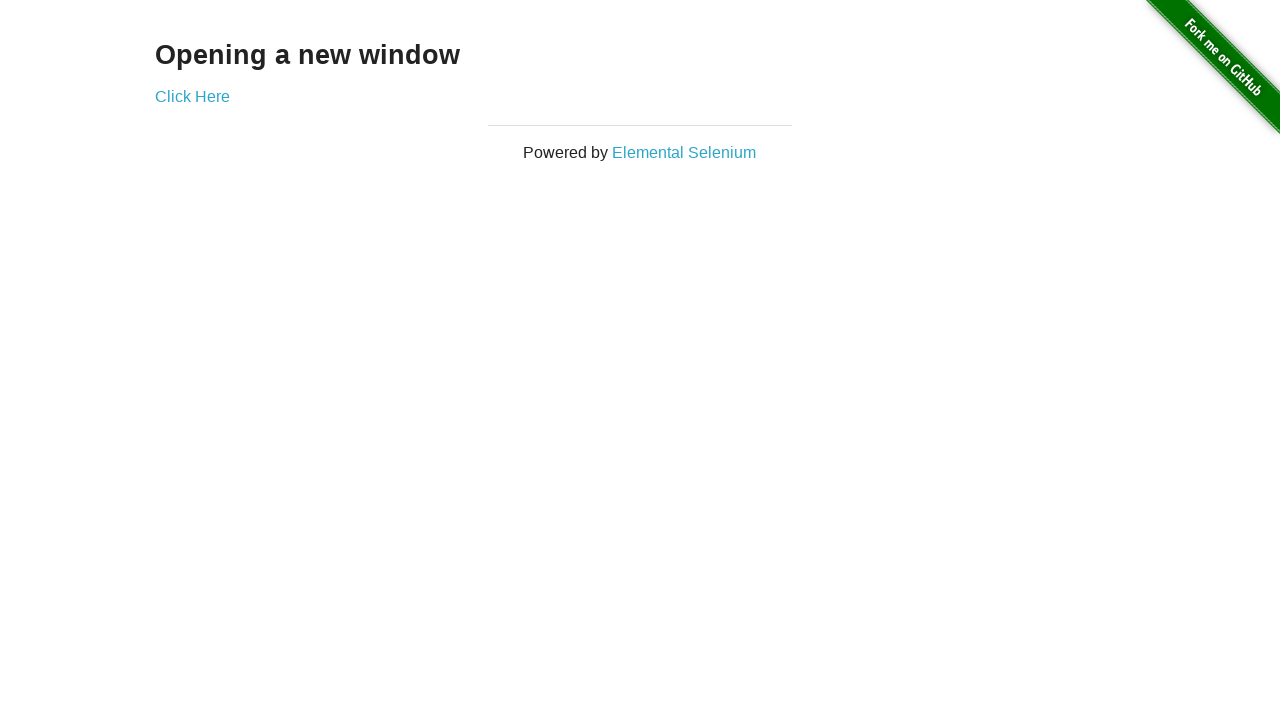